Tests dynamic loading functionality by clicking a Start button and waiting for a "Hello World!" message to appear

Starting URL: https://the-internet.herokuapp.com/dynamic_loading/1

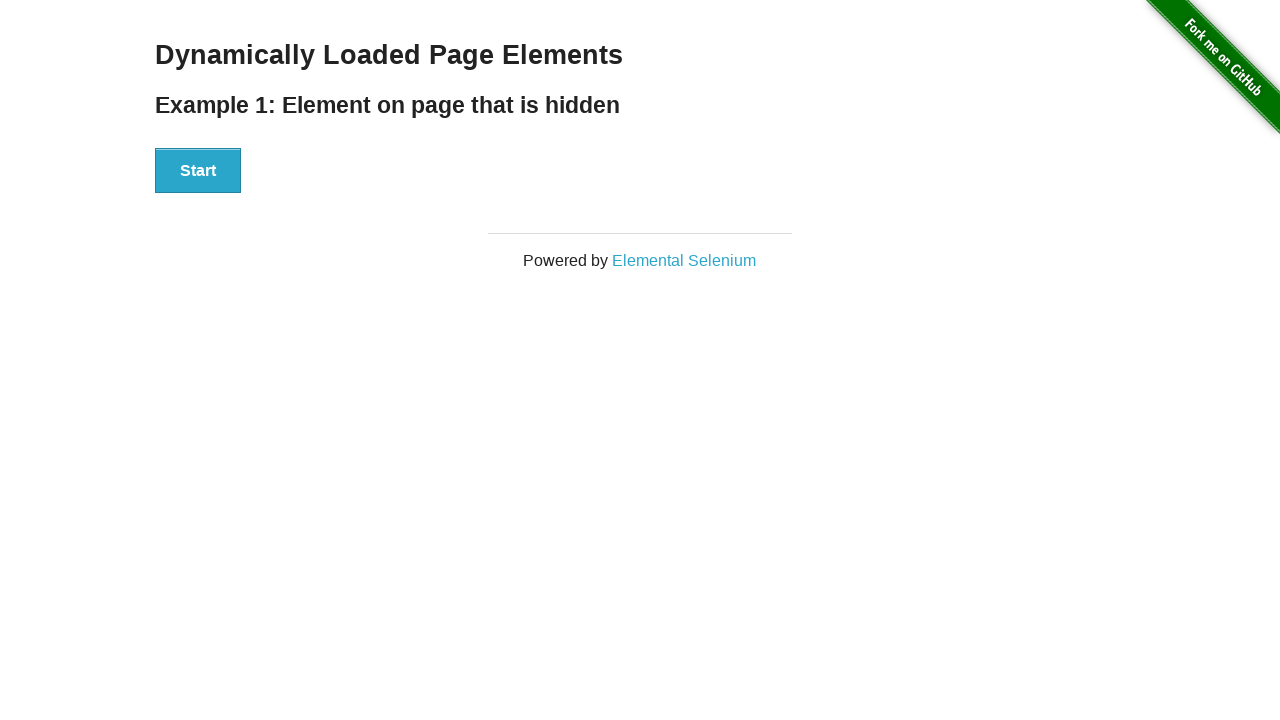

Clicked Start button to trigger dynamic loading at (198, 171) on button:has-text('Start')
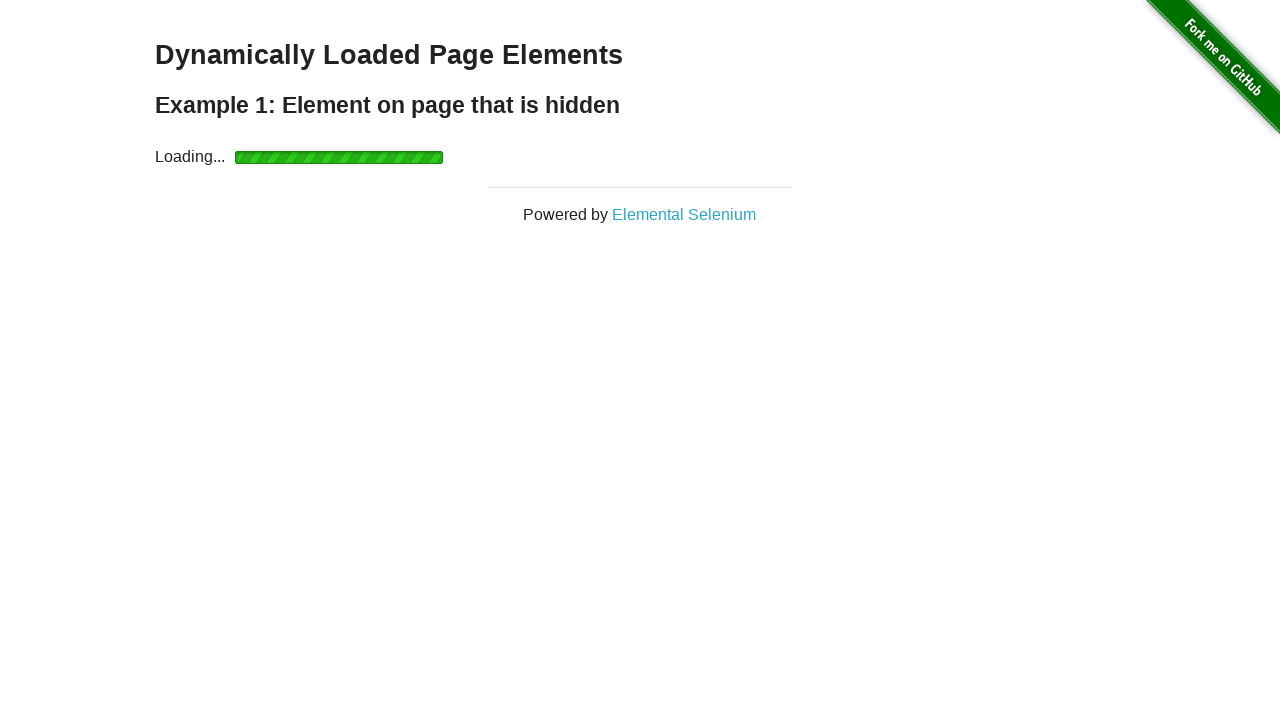

Waited for 'Hello World!' message to appear
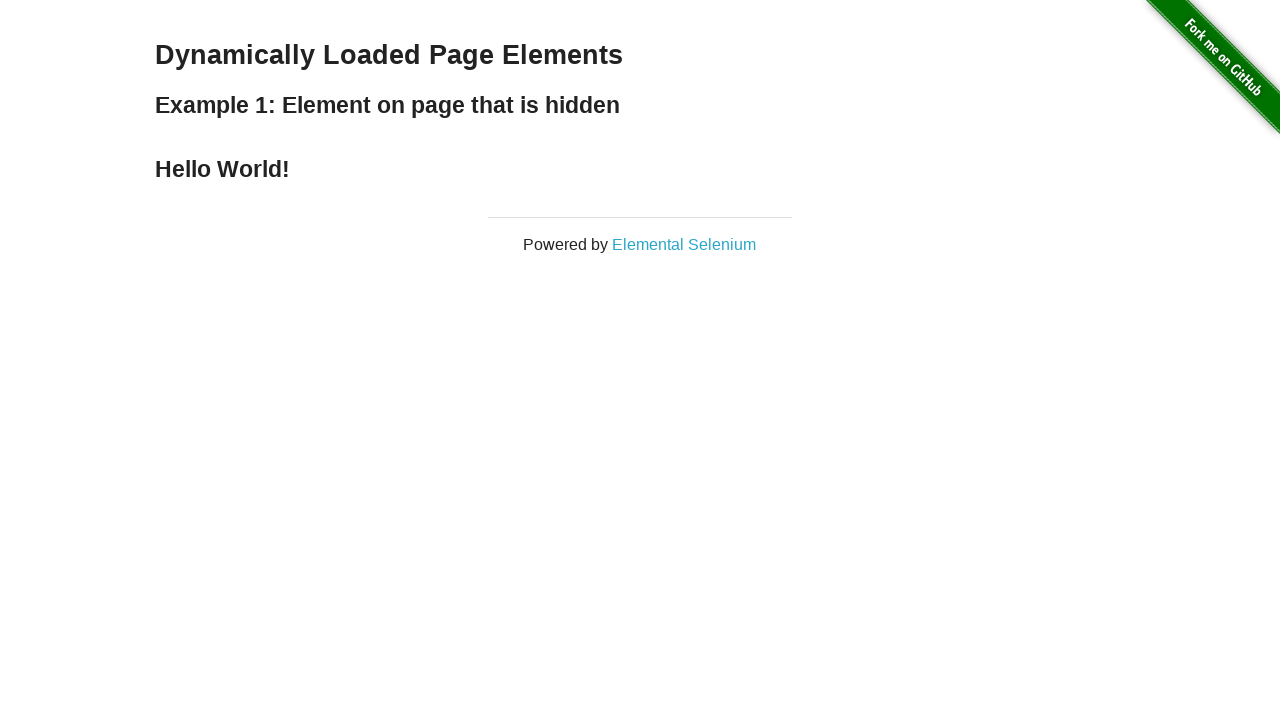

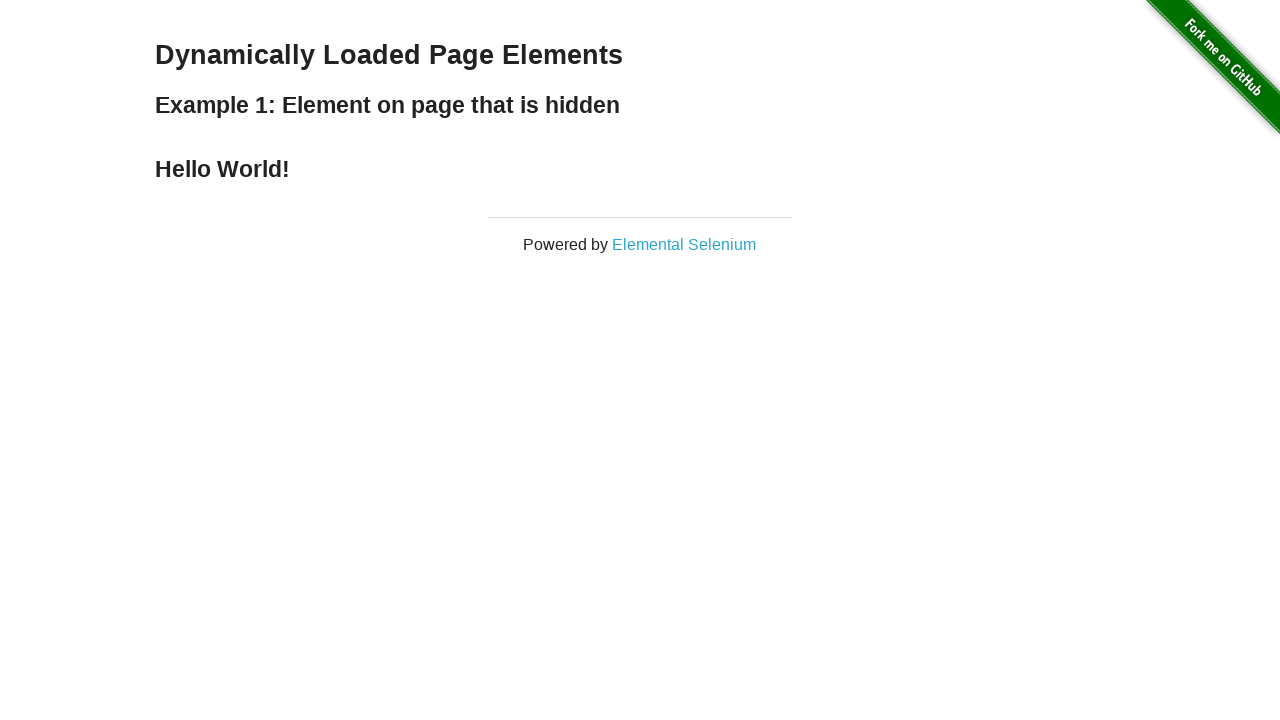